Tests timed alert handling by clicking a button that triggers a delayed alert and accepting it after waiting

Starting URL: https://demoqa.com/alerts

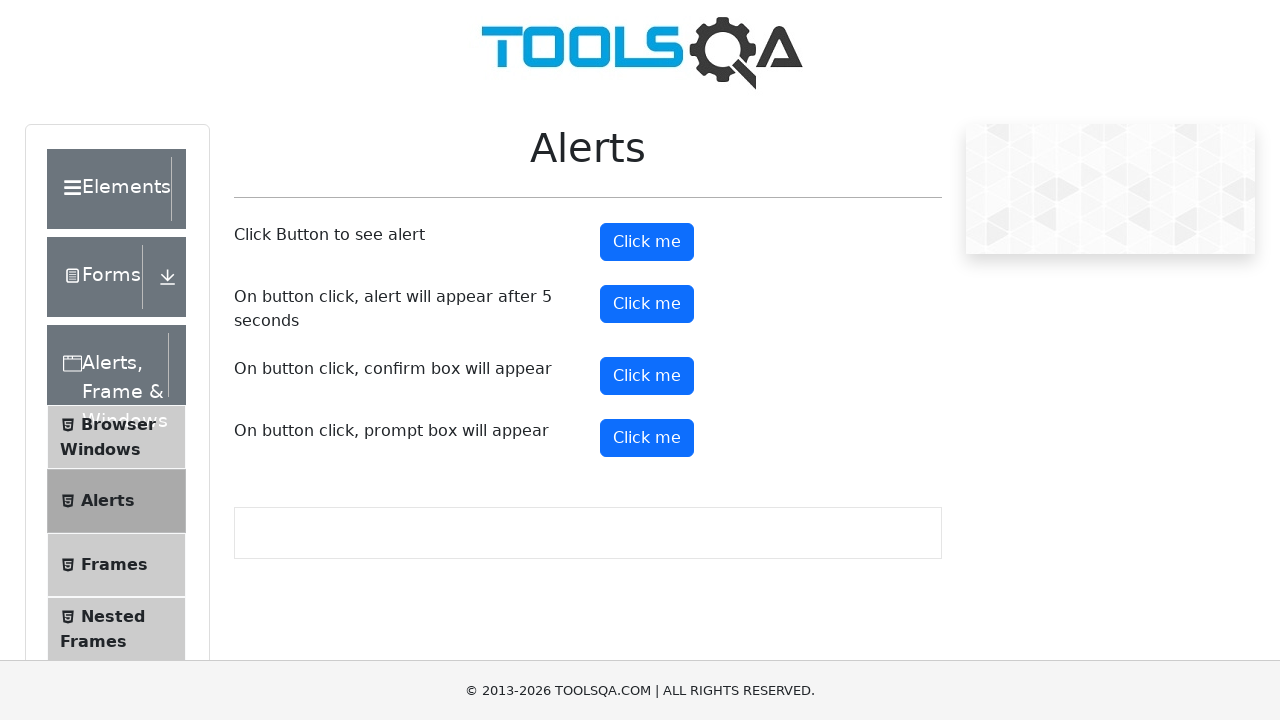

Set up dialog handler to automatically accept alerts
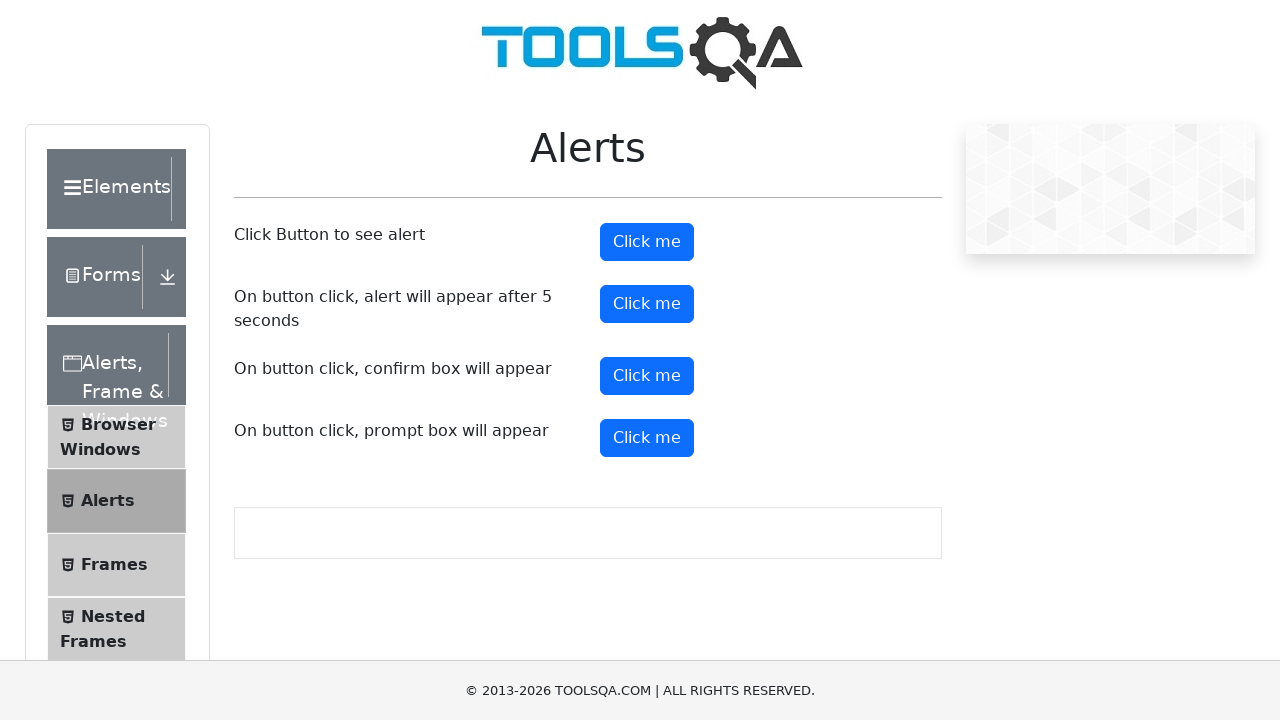

Clicked the timer alert button to trigger delayed alert at (647, 304) on #timerAlertButton
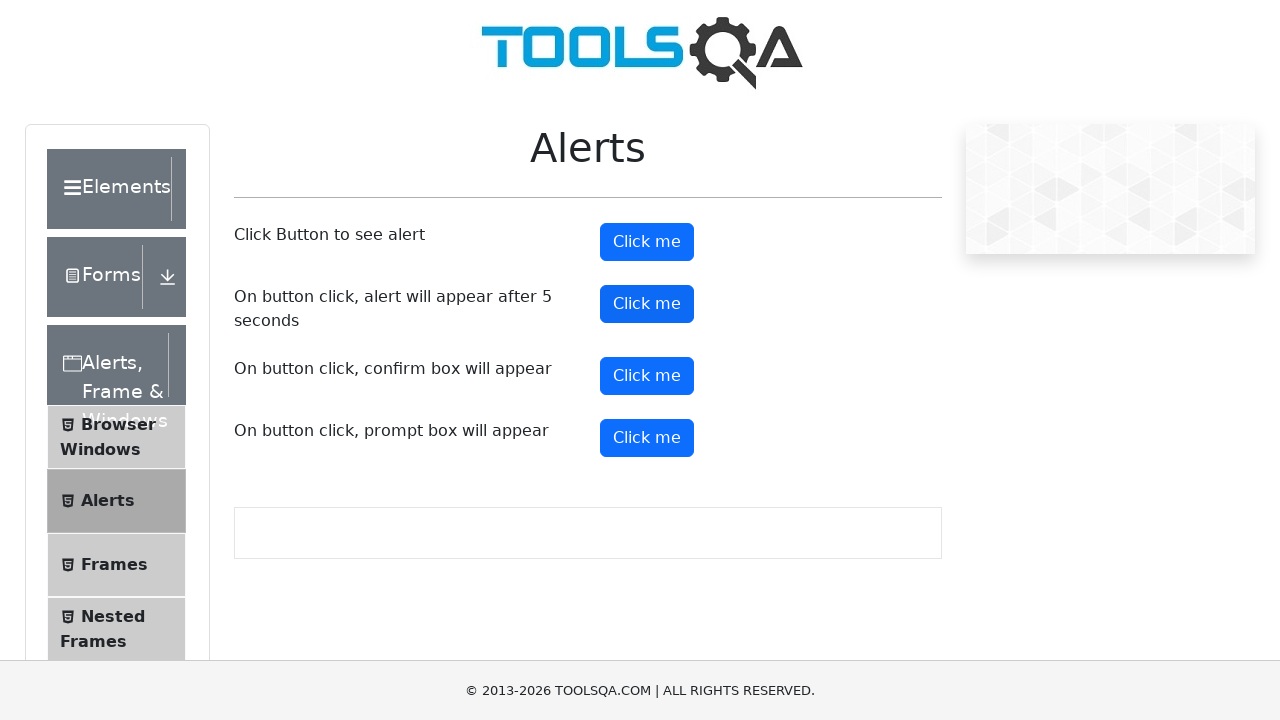

Waited for timer alert button to be visible again after alert was accepted
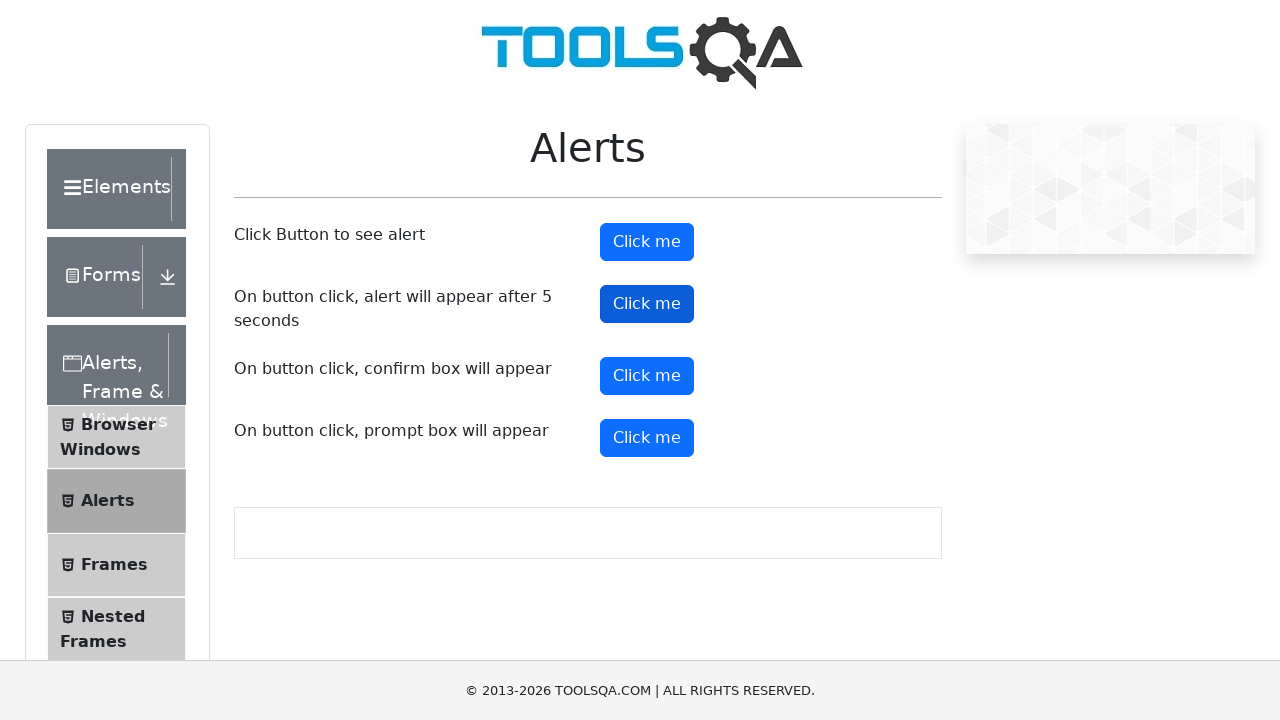

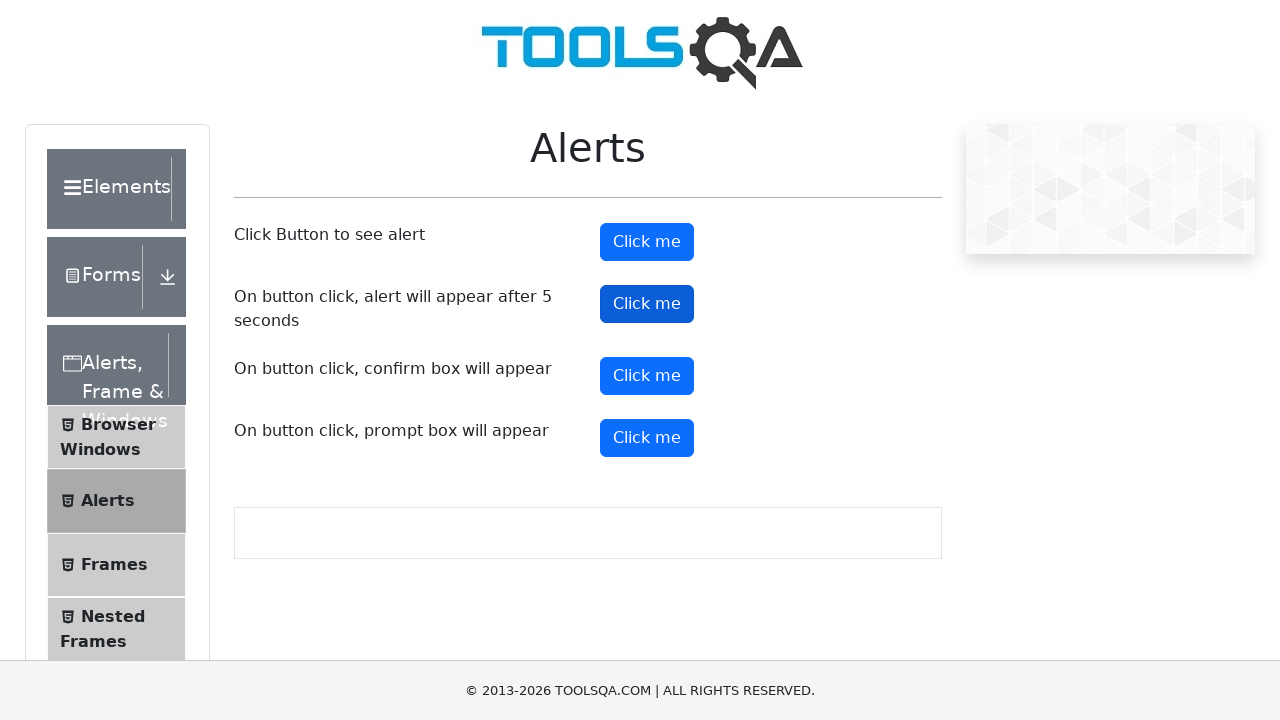